Tests the search functionality on python.org by entering "Automation" in the search field, submitting the search, and verifying search results are displayed

Starting URL: https://www.python.org/

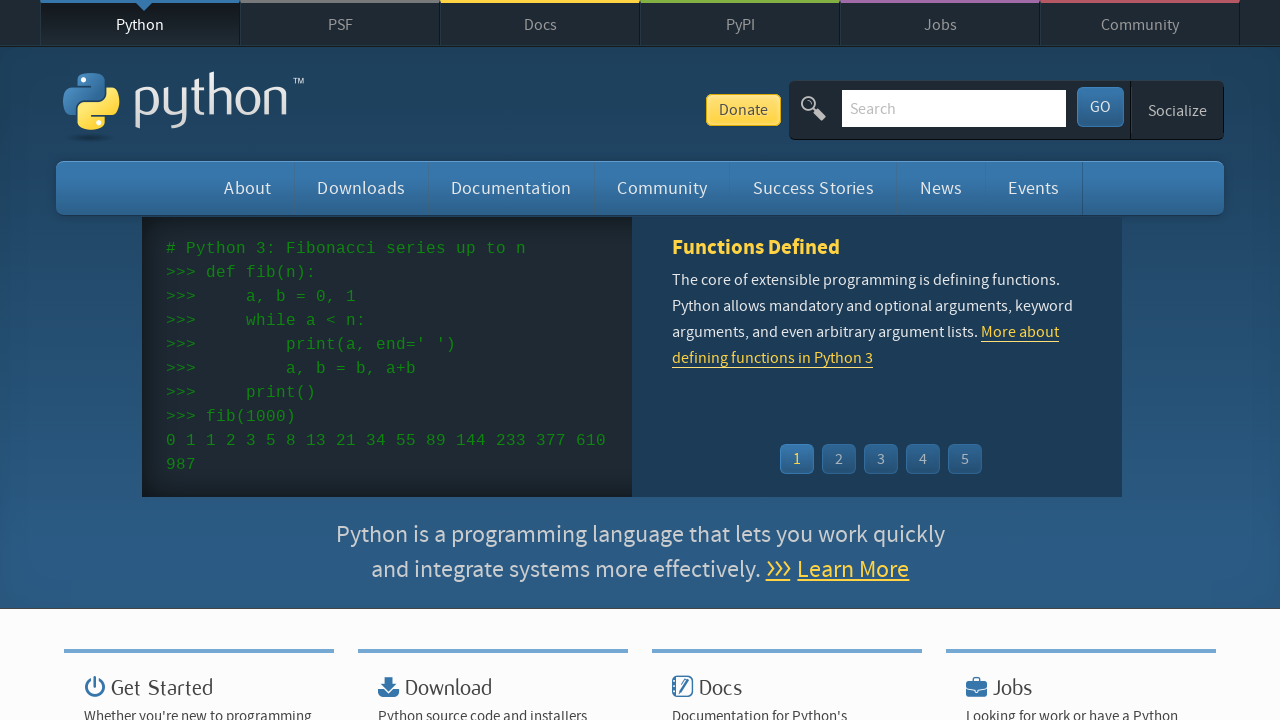

Filled search field with 'Automation' on #id-search-field
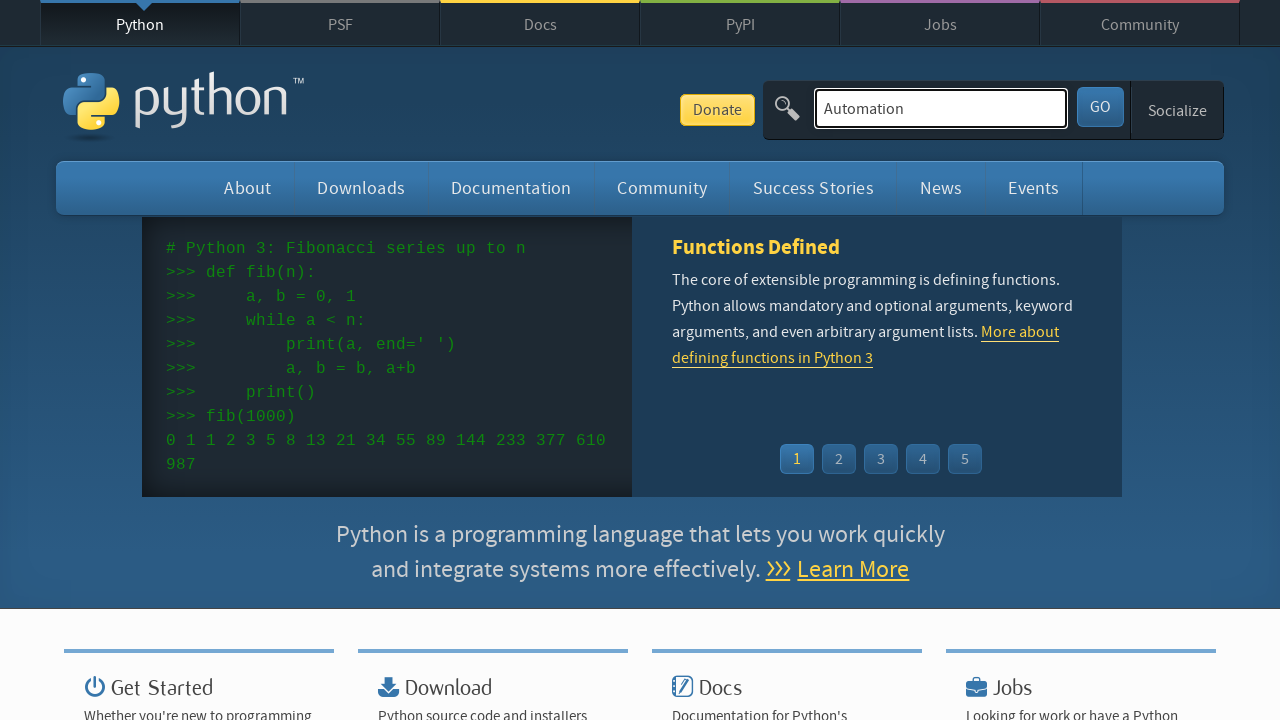

Pressed Enter to submit search query on #id-search-field
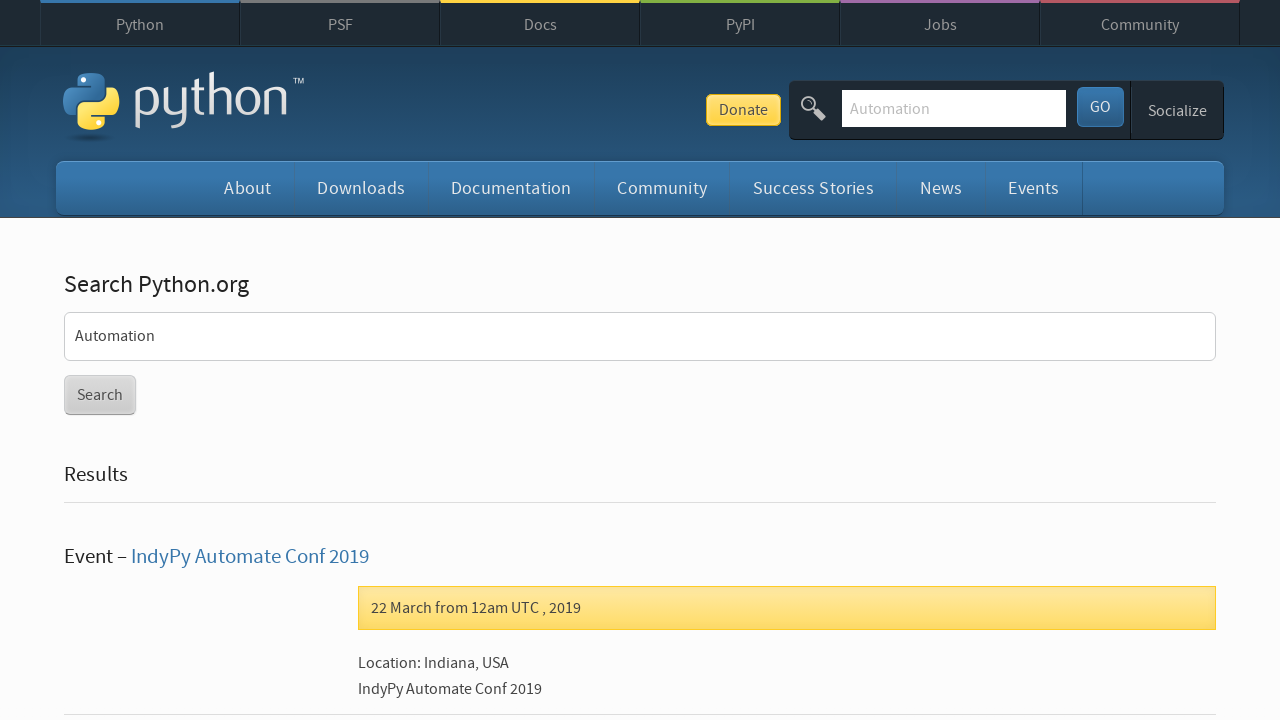

Search results loaded successfully
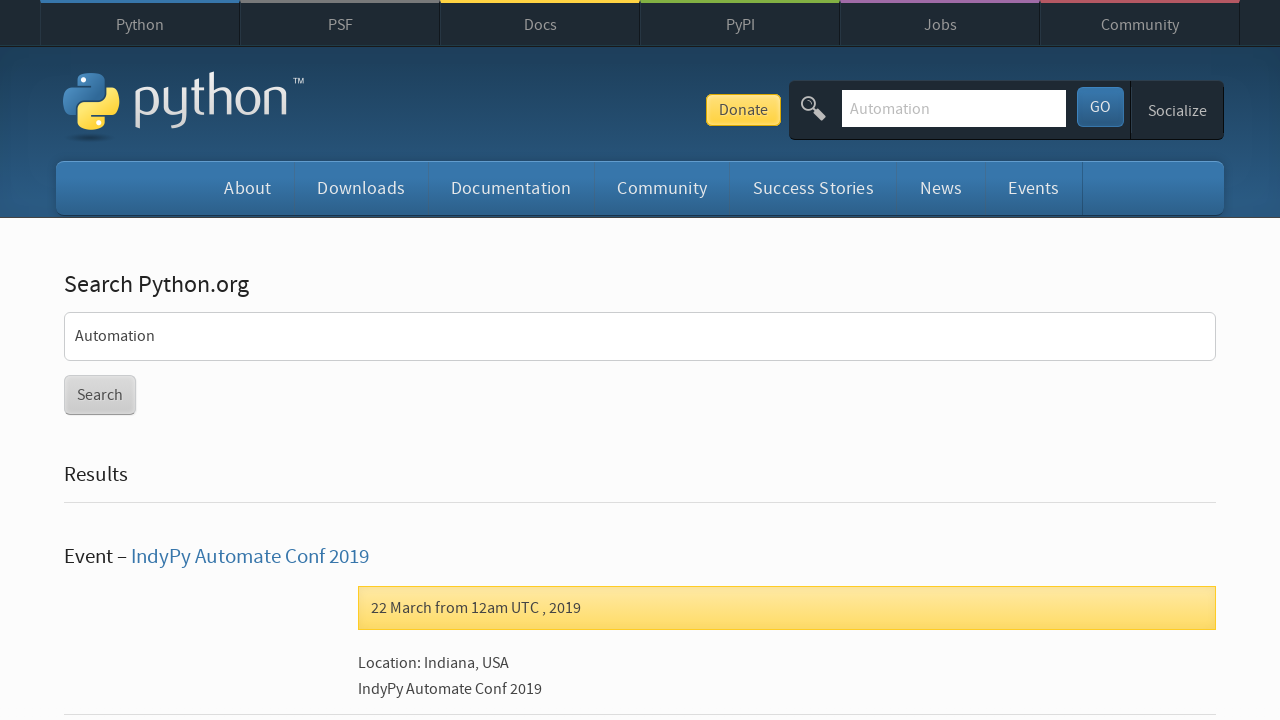

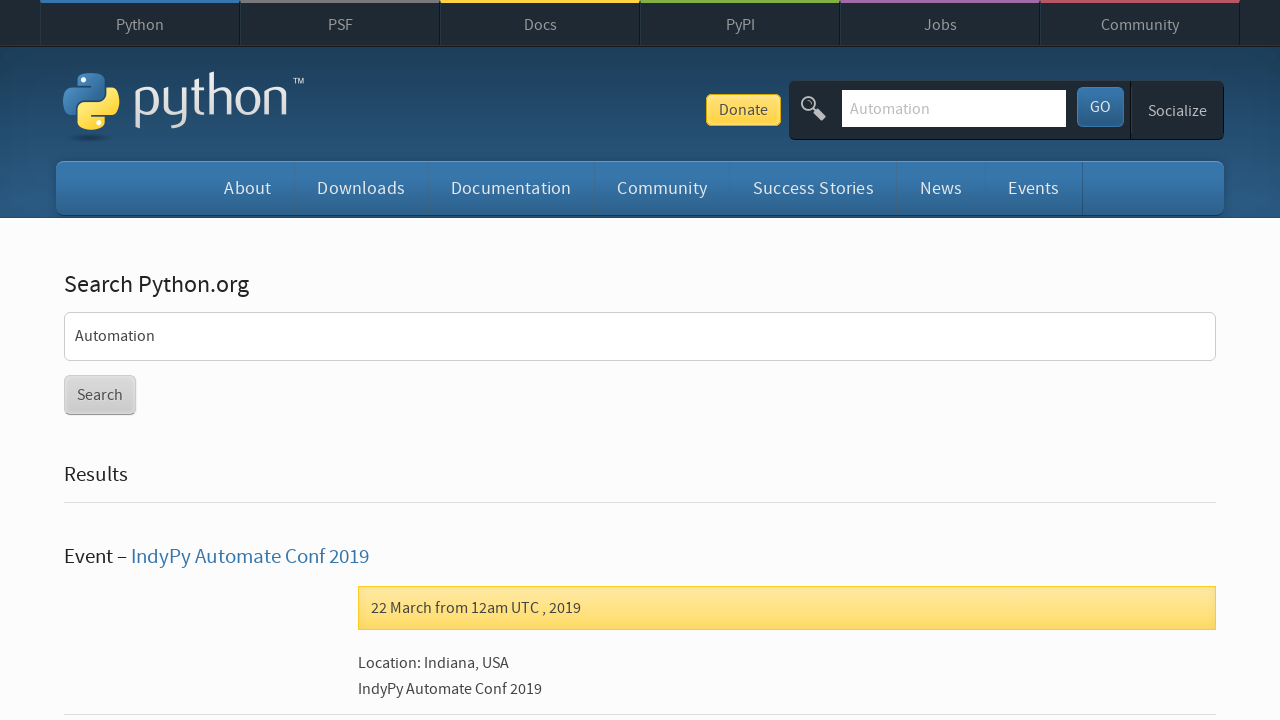